Tests CSV file upload functionality by uploading a CSV file to the practice upload form.

Starting URL: https://bayujunisp.github.io/practice/webautomation.html#upload

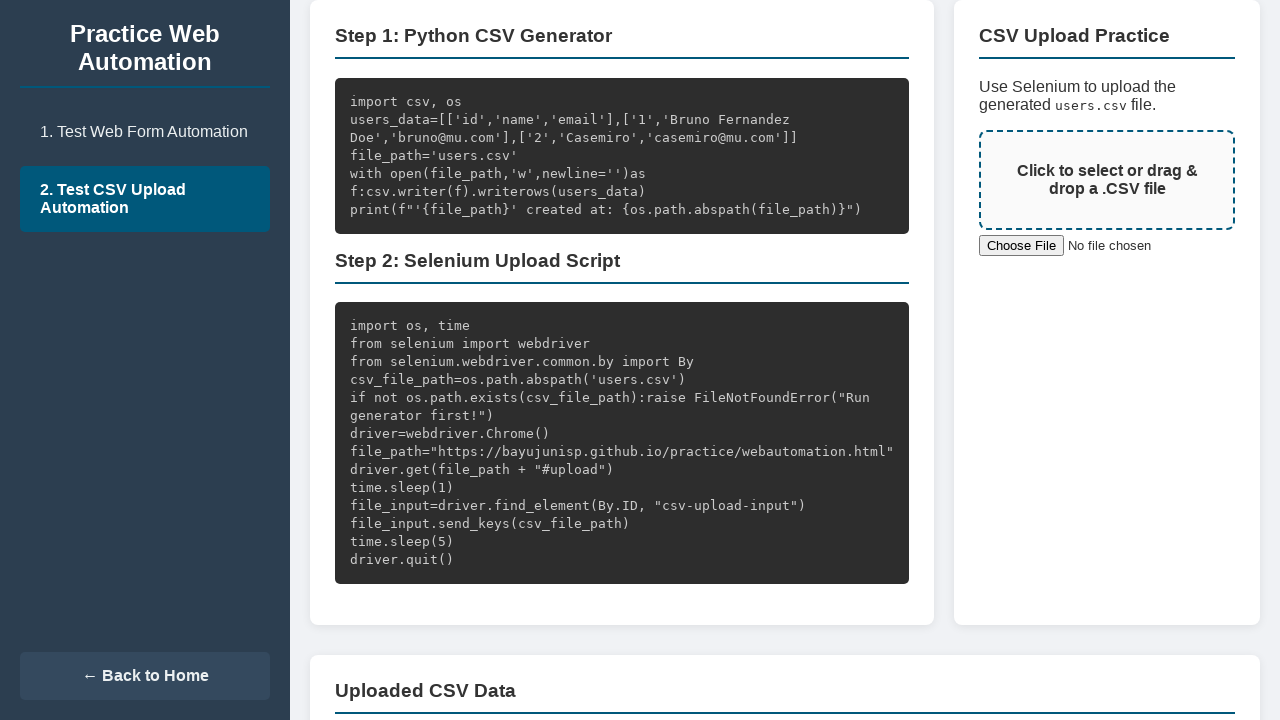

Created temporary CSV file with test data (2 users)
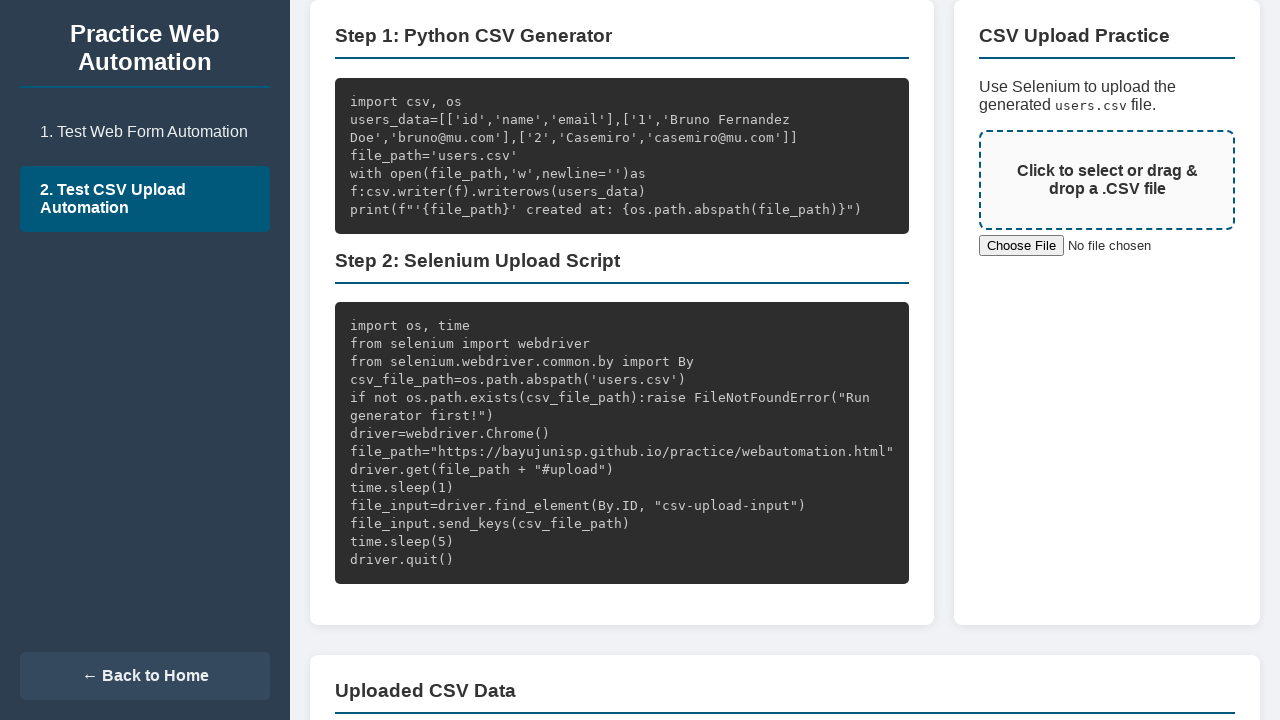

Uploaded CSV file to the upload form input
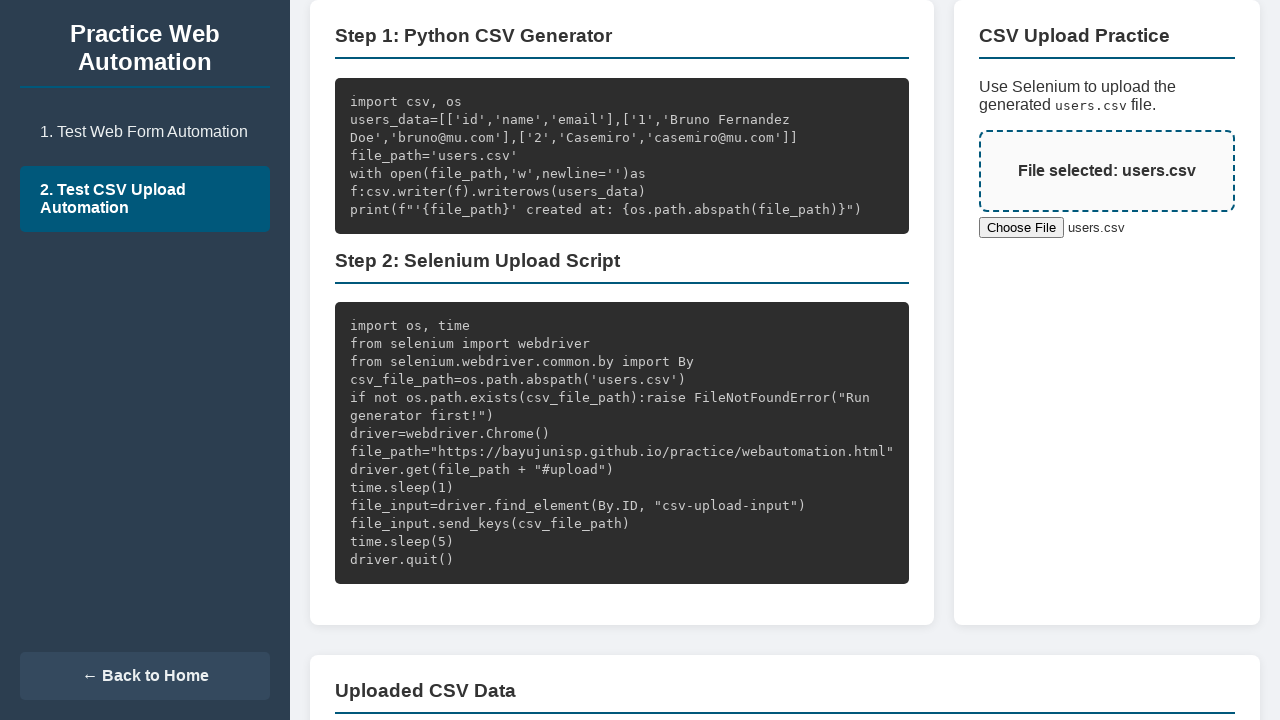

CSV data table loaded and displayed
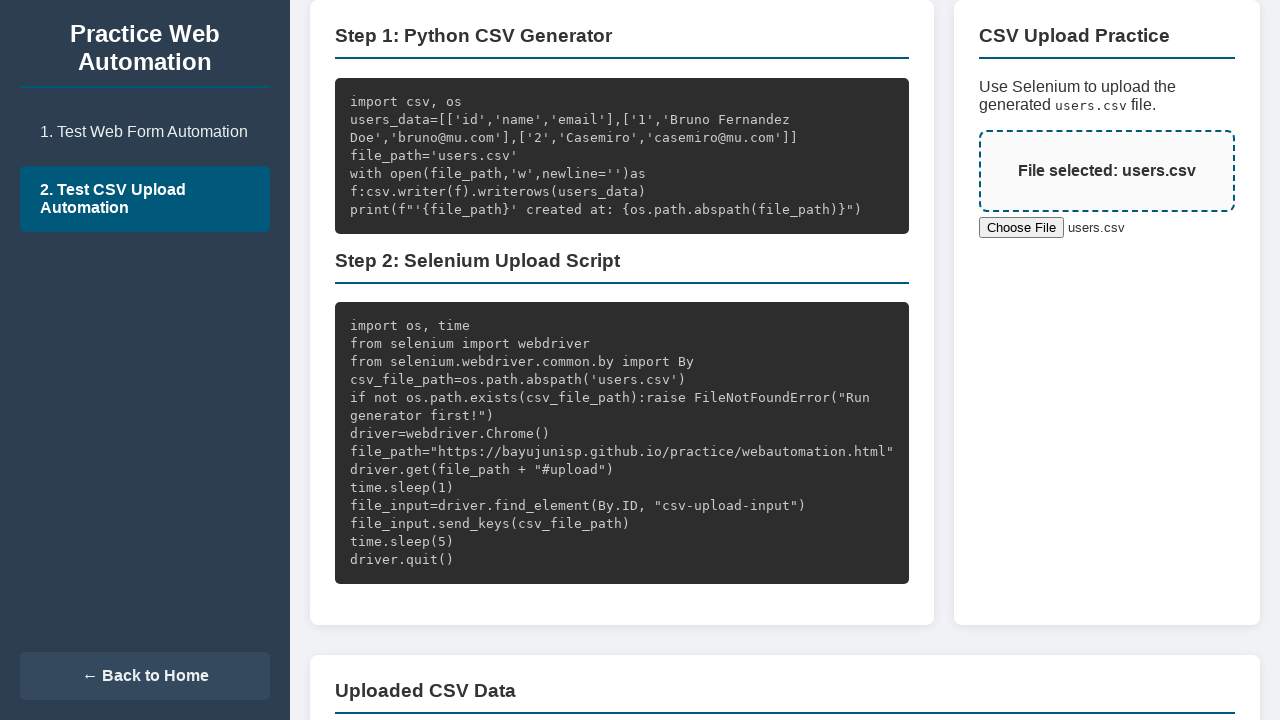

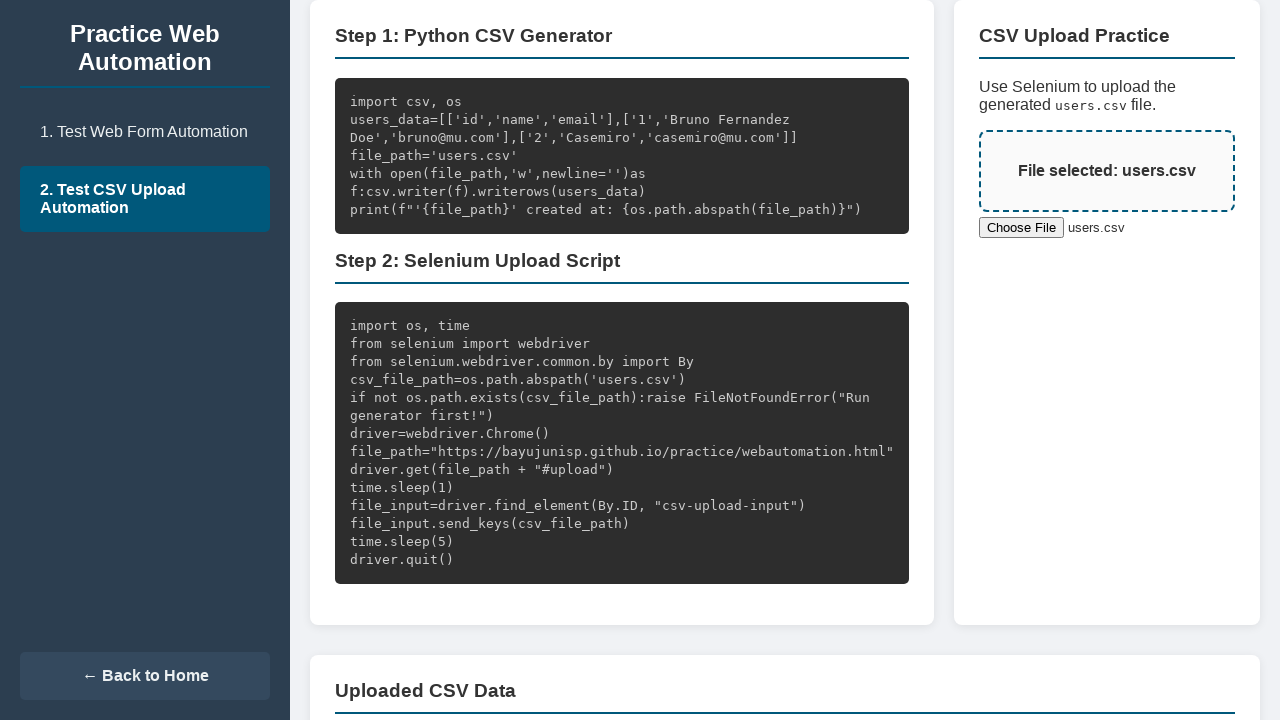